Tests file upload functionality by uploading a file and verifying the success message is displayed

Starting URL: https://the-internet.herokuapp.com/upload

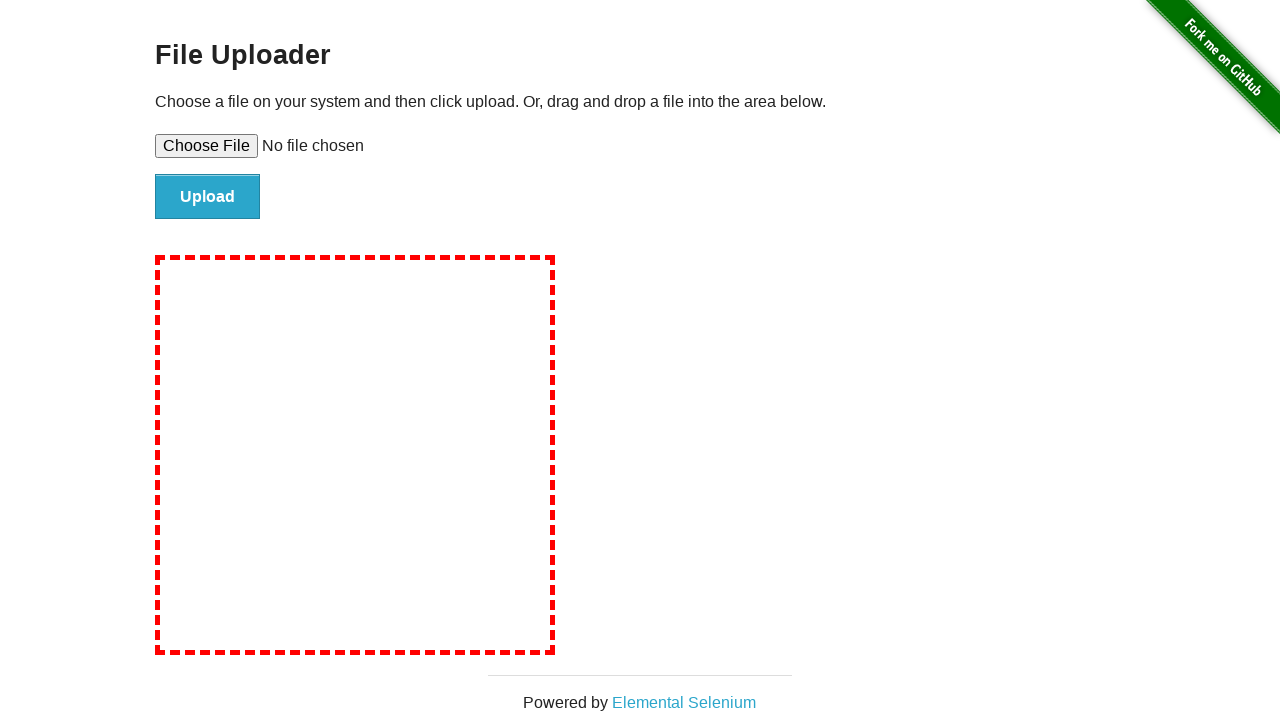

Created temporary test file with content
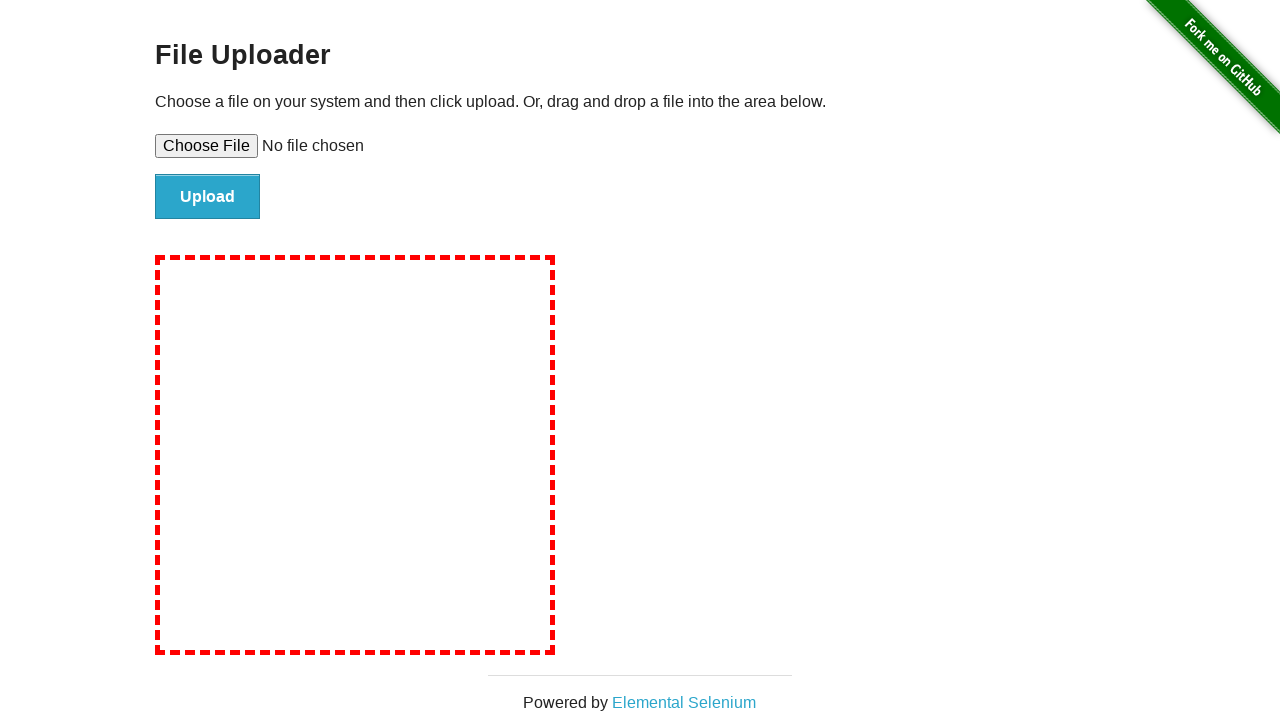

Set input file to upload test file
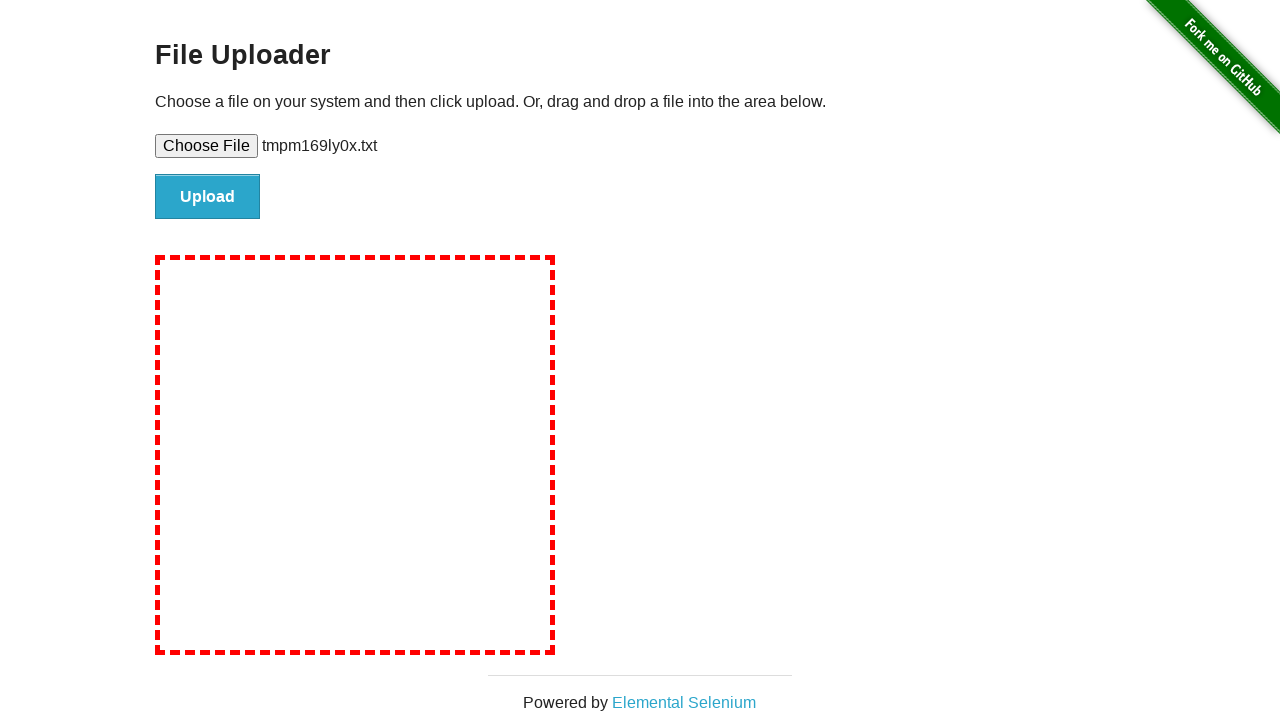

Clicked file upload submit button at (208, 197) on #file-submit
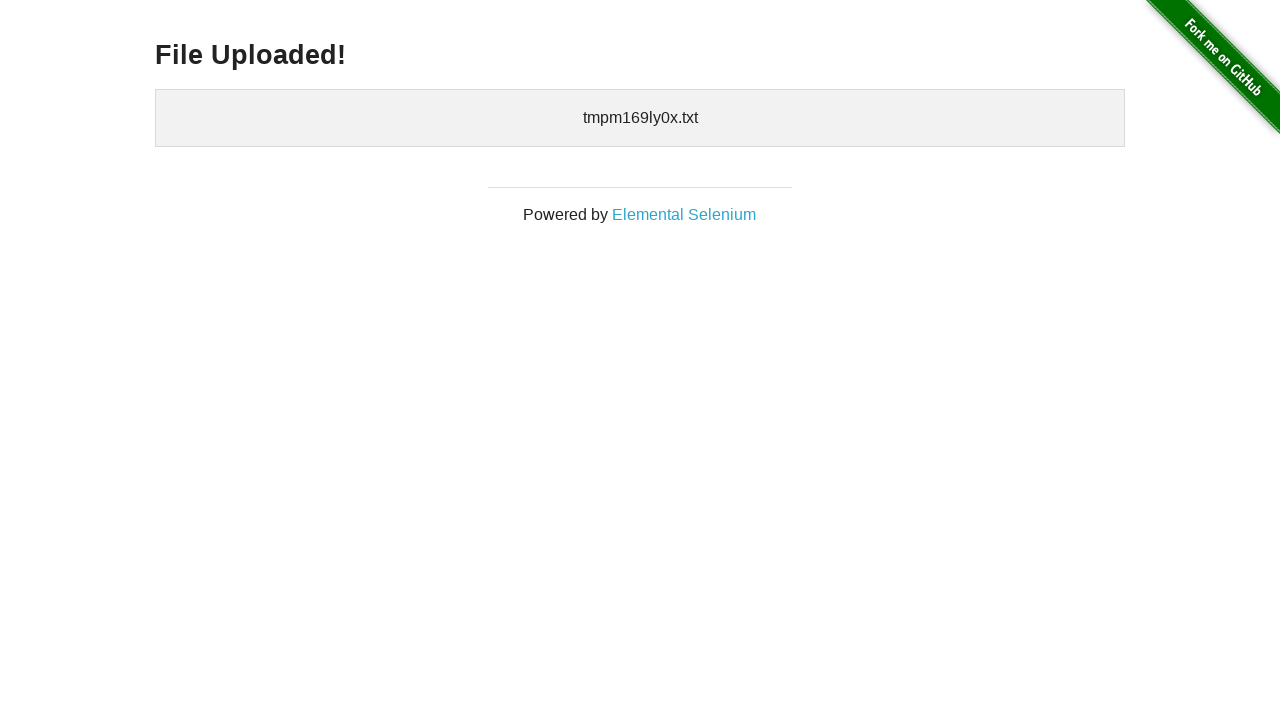

File upload success message appeared
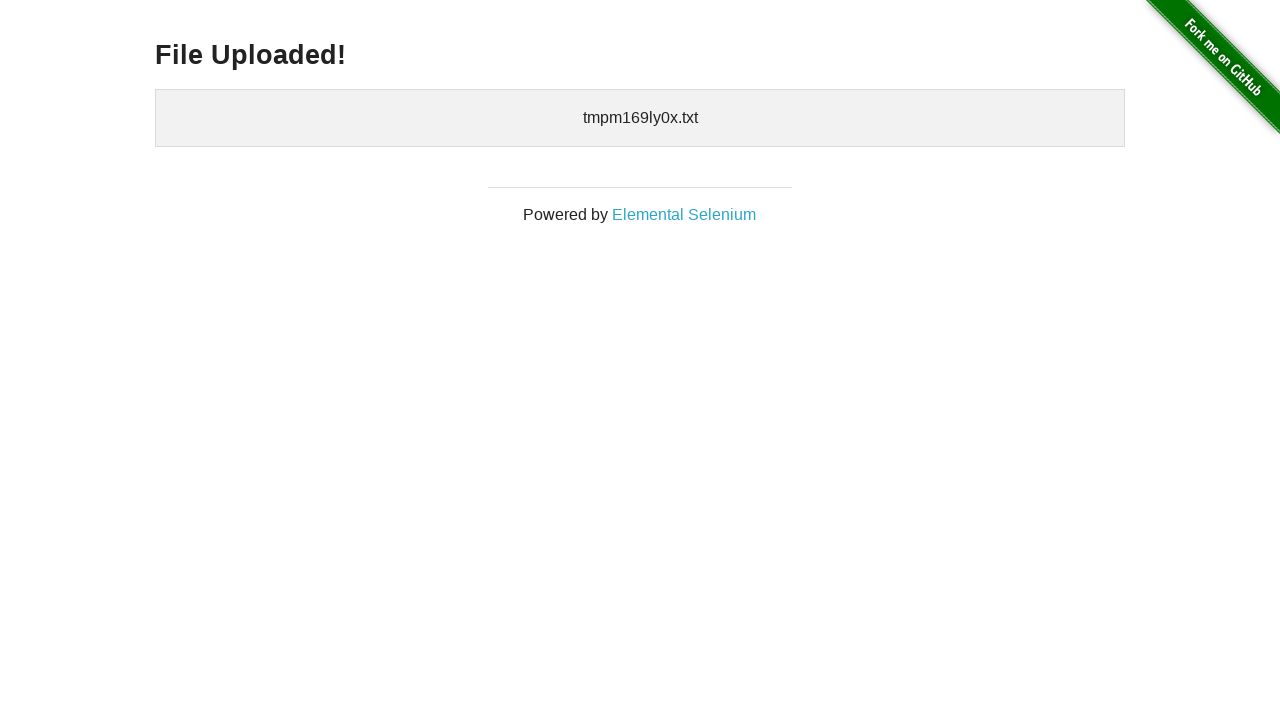

Cleaned up temporary test file
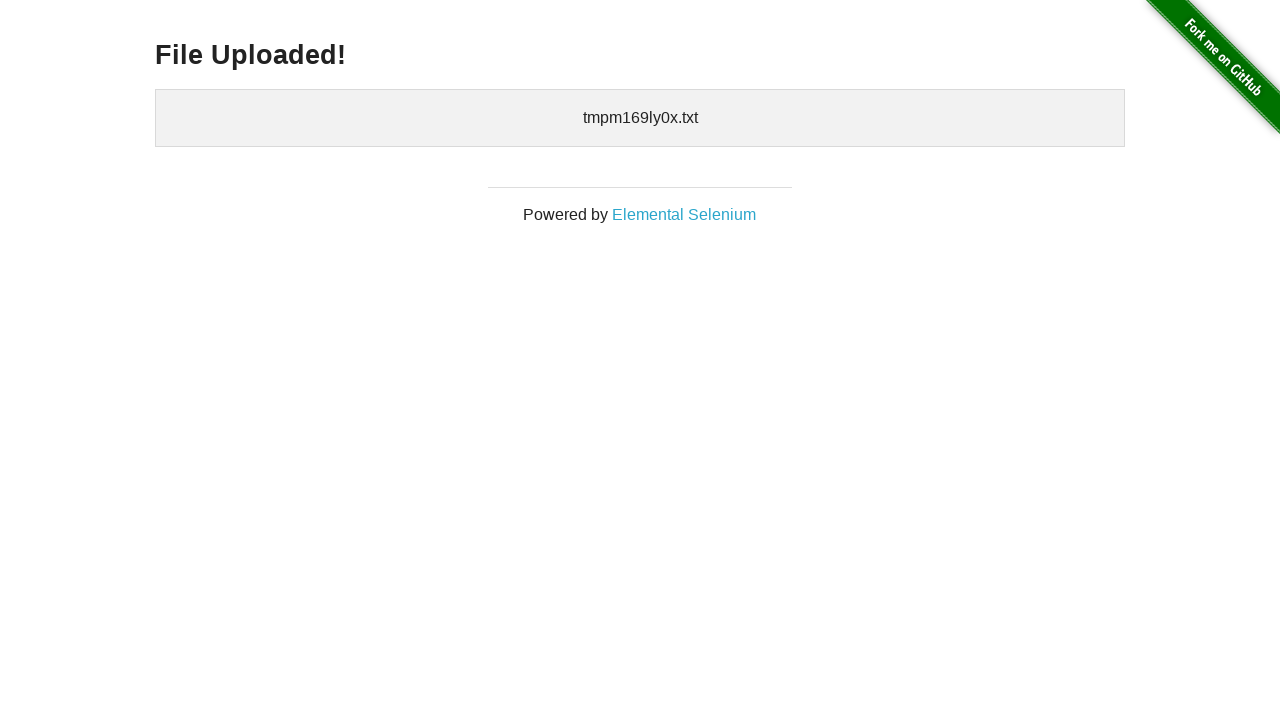

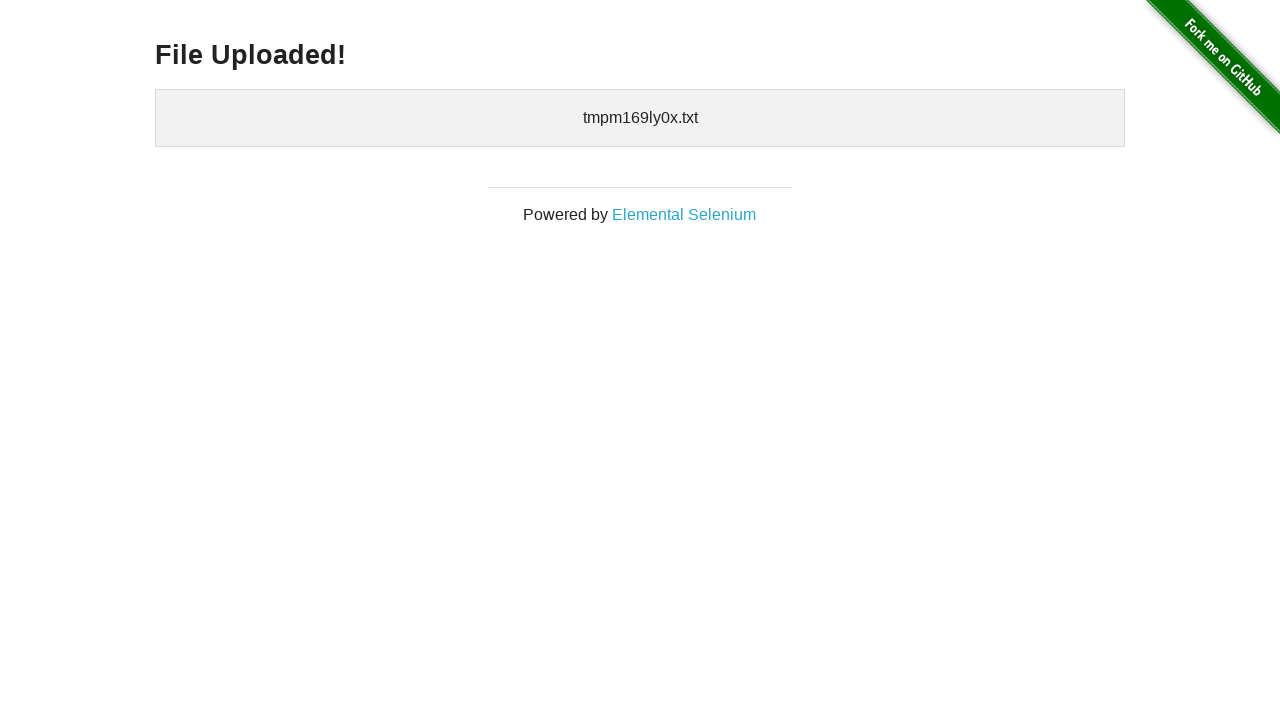